Tests clicking and filling the username field on Sauce Demo login page with @fast tag

Starting URL: https://www.saucedemo.com/

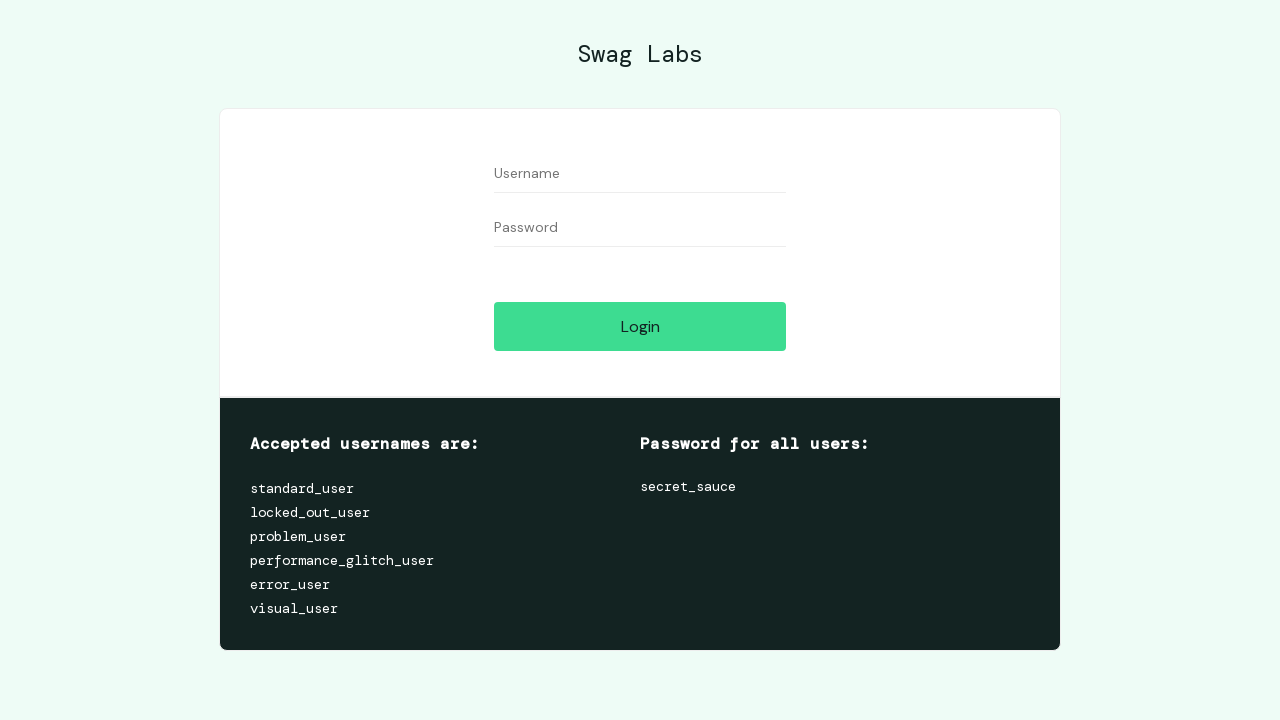

Clicked on username field in Sauce Demo login page at (640, 174) on [data-test="username"]
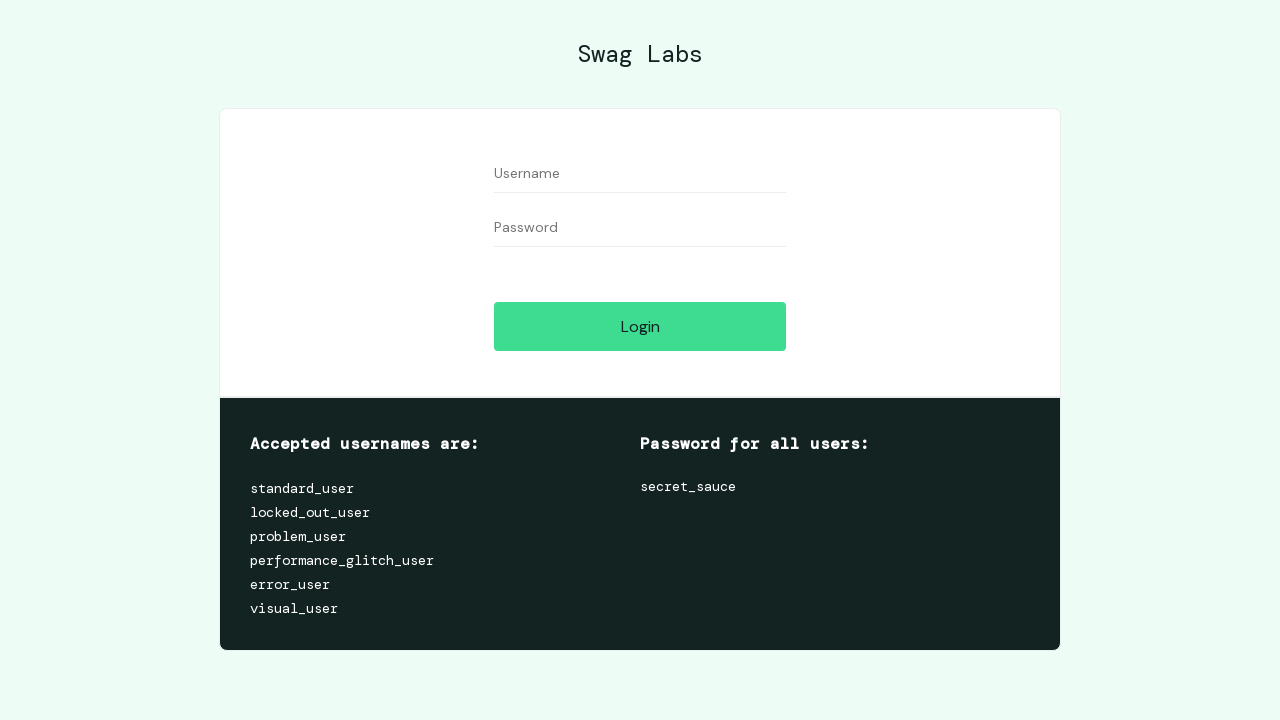

Filled username field with 'standard_user' on [data-test="username"]
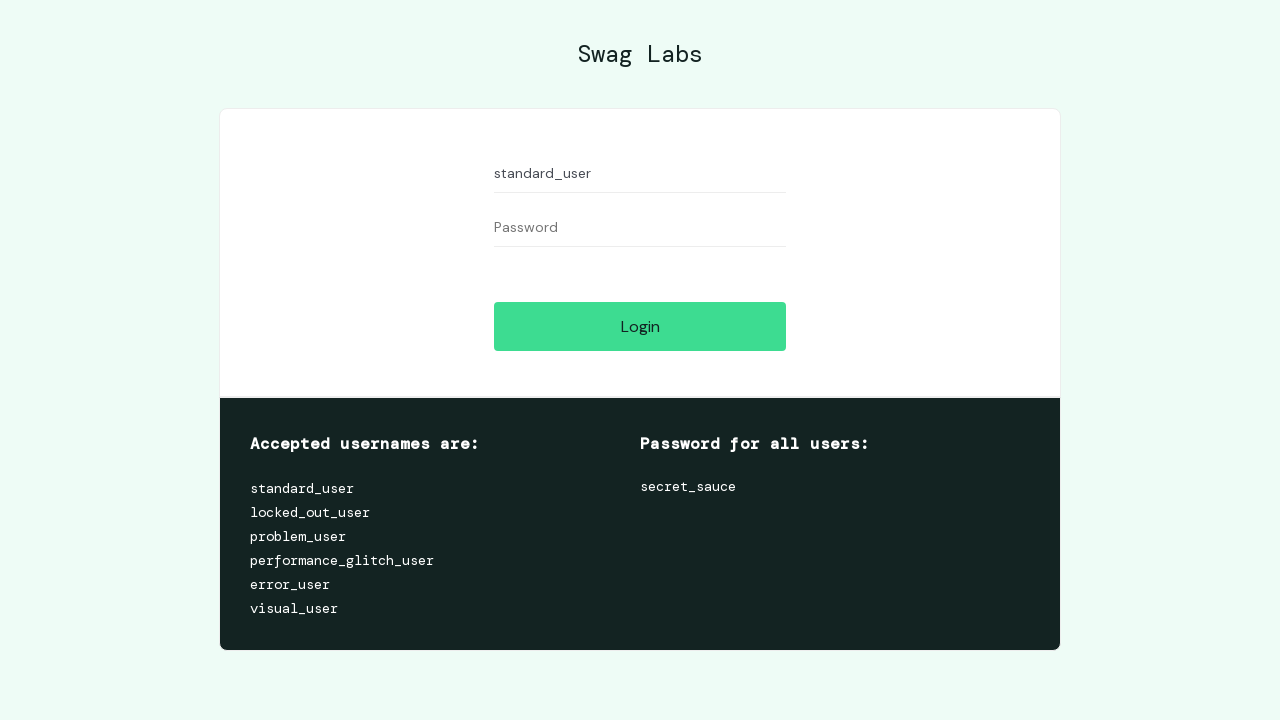

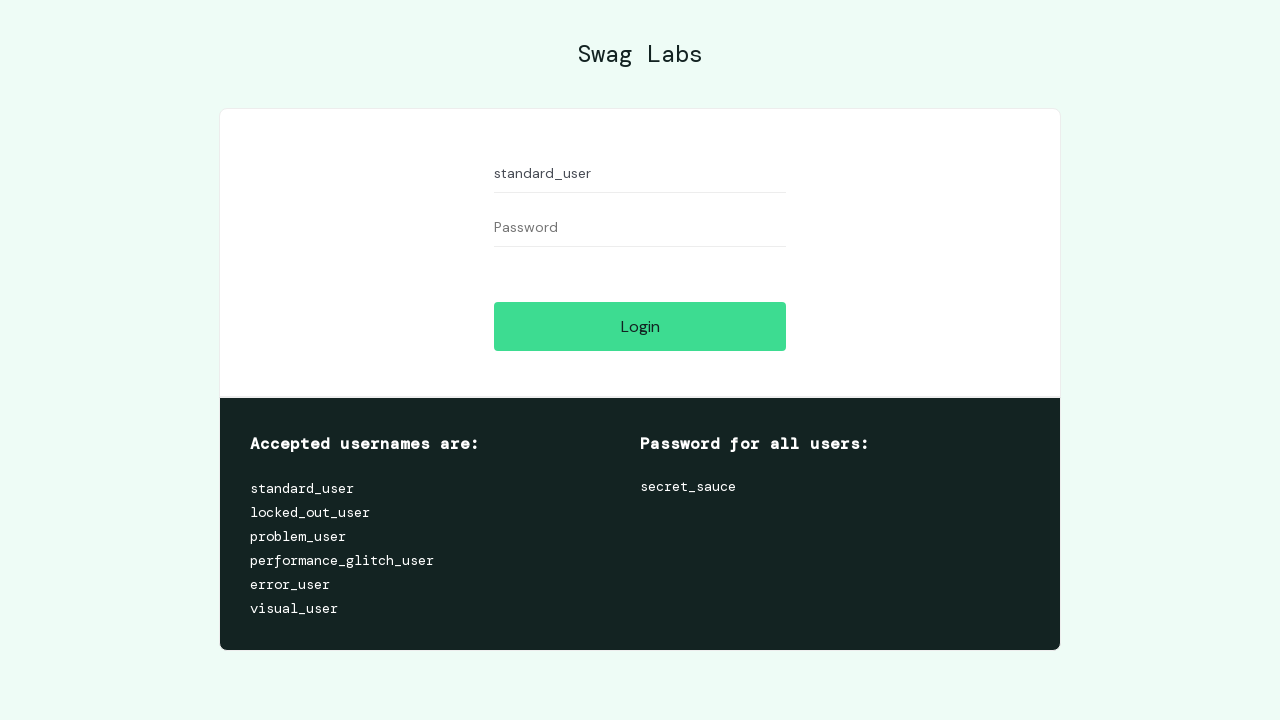